Tests form interactions by checking a radio button and unchecking a checkbox on a test page

Starting URL: https://omayo.blogspot.com/2013/05/page-one.html

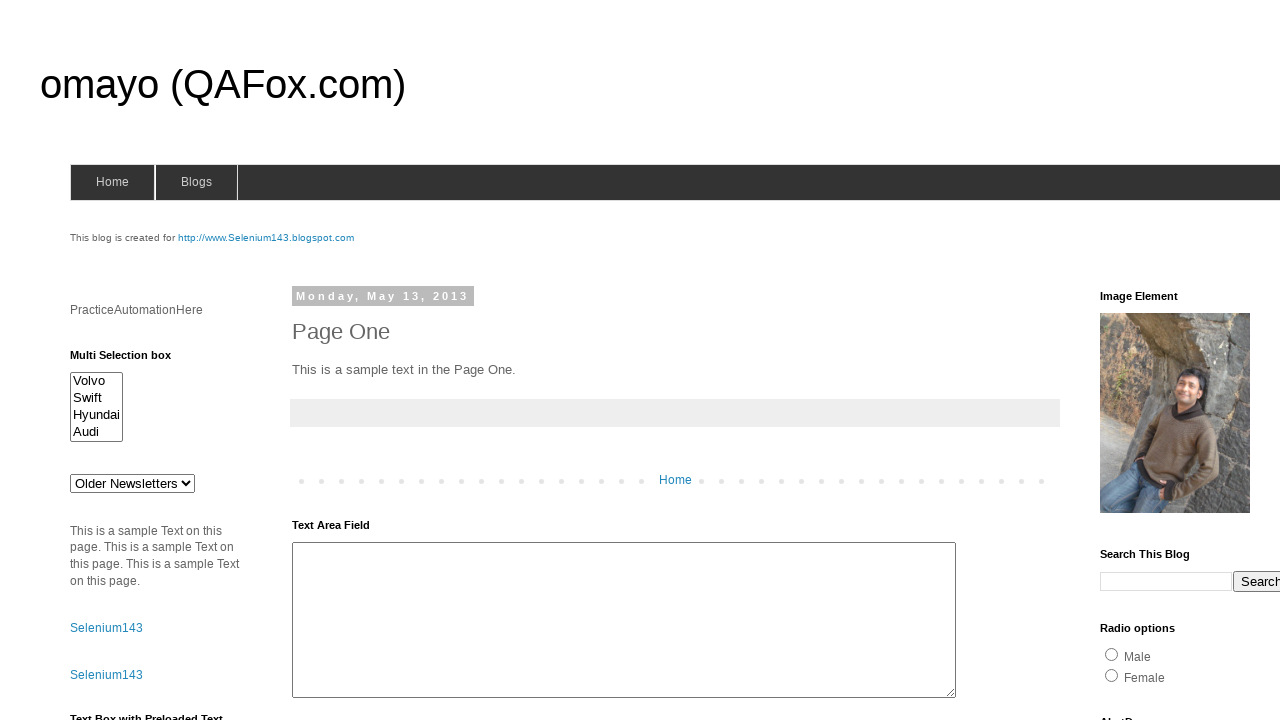

Navigated to test page
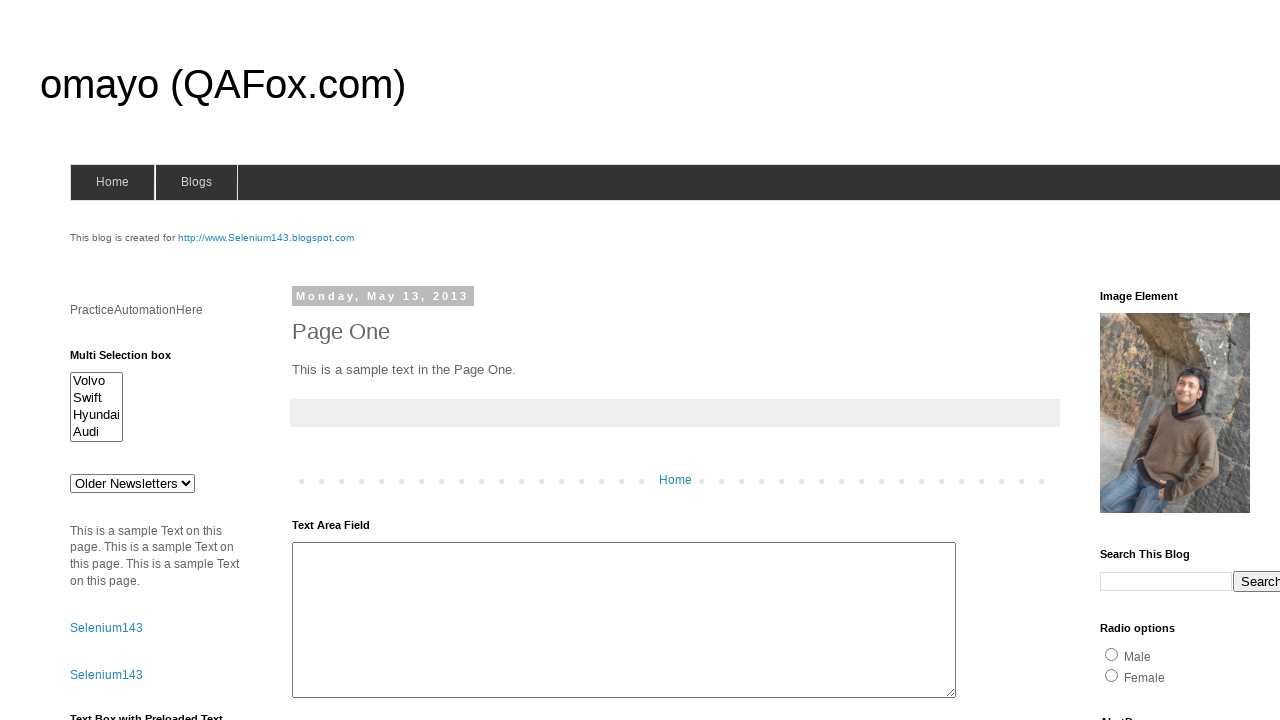

Checked the second radio button at (1112, 675) on #radio2
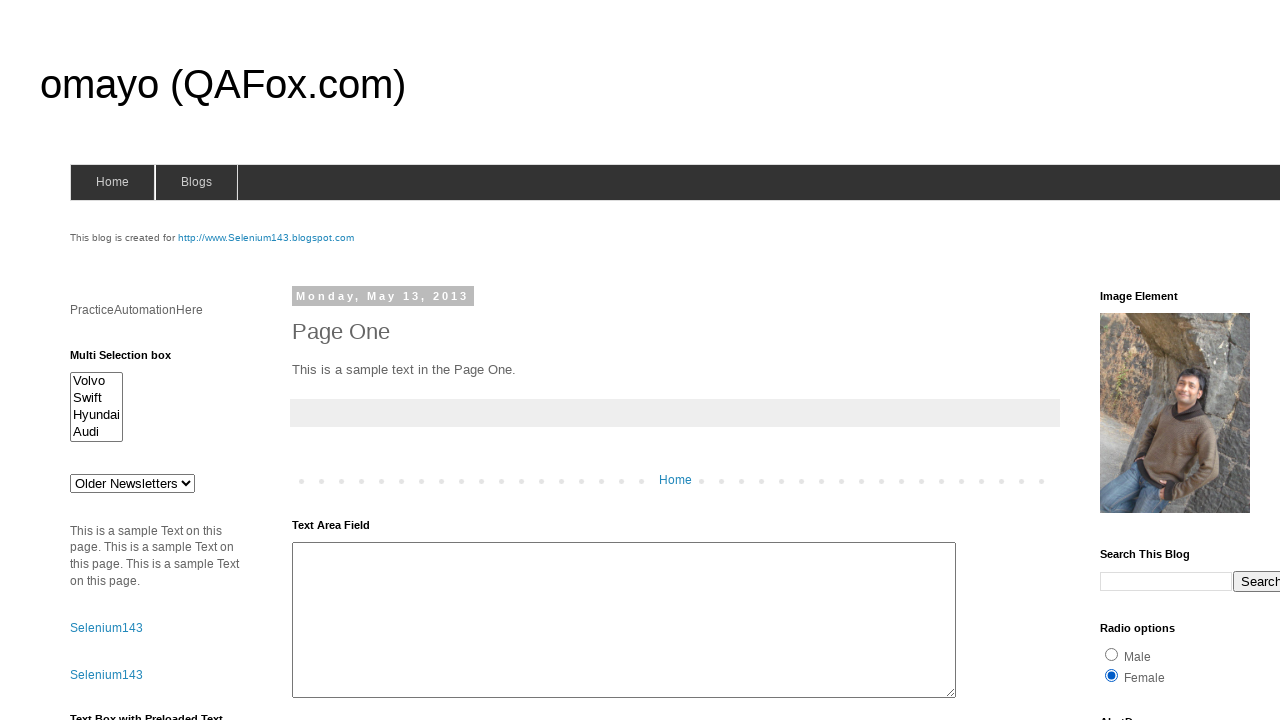

Unchecked the first checkbox at (1152, 361) on #checkbox1
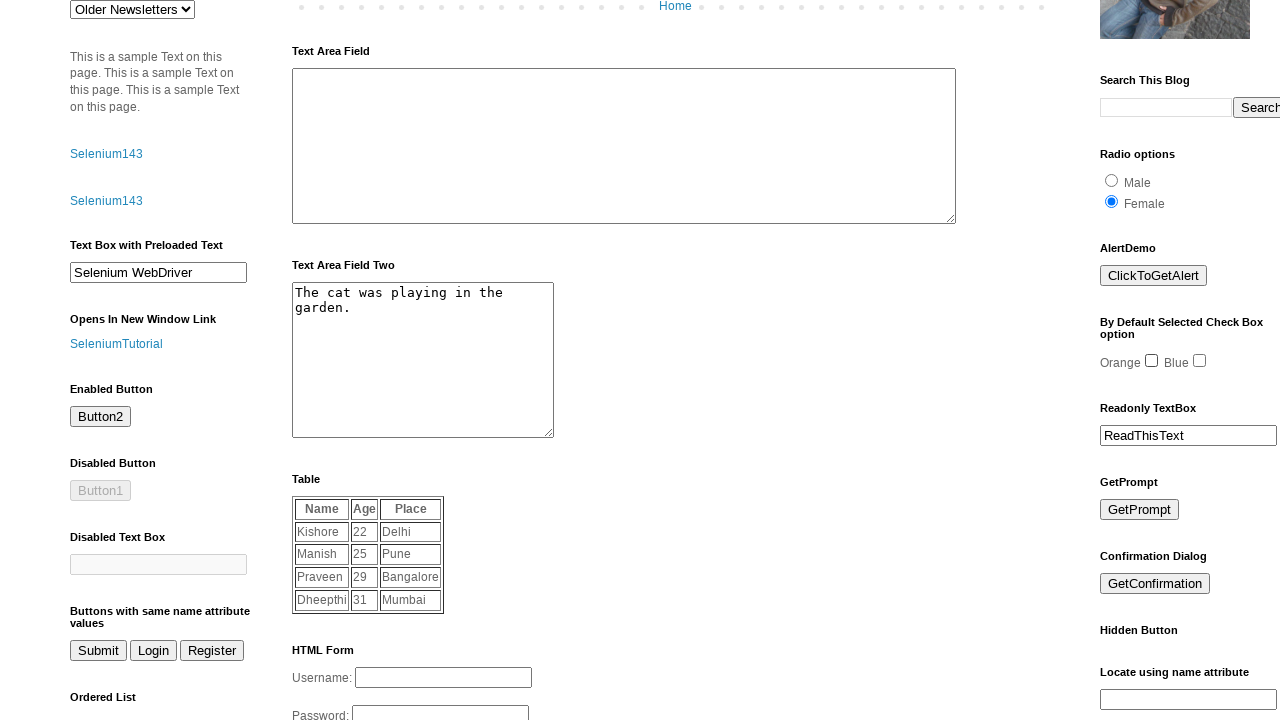

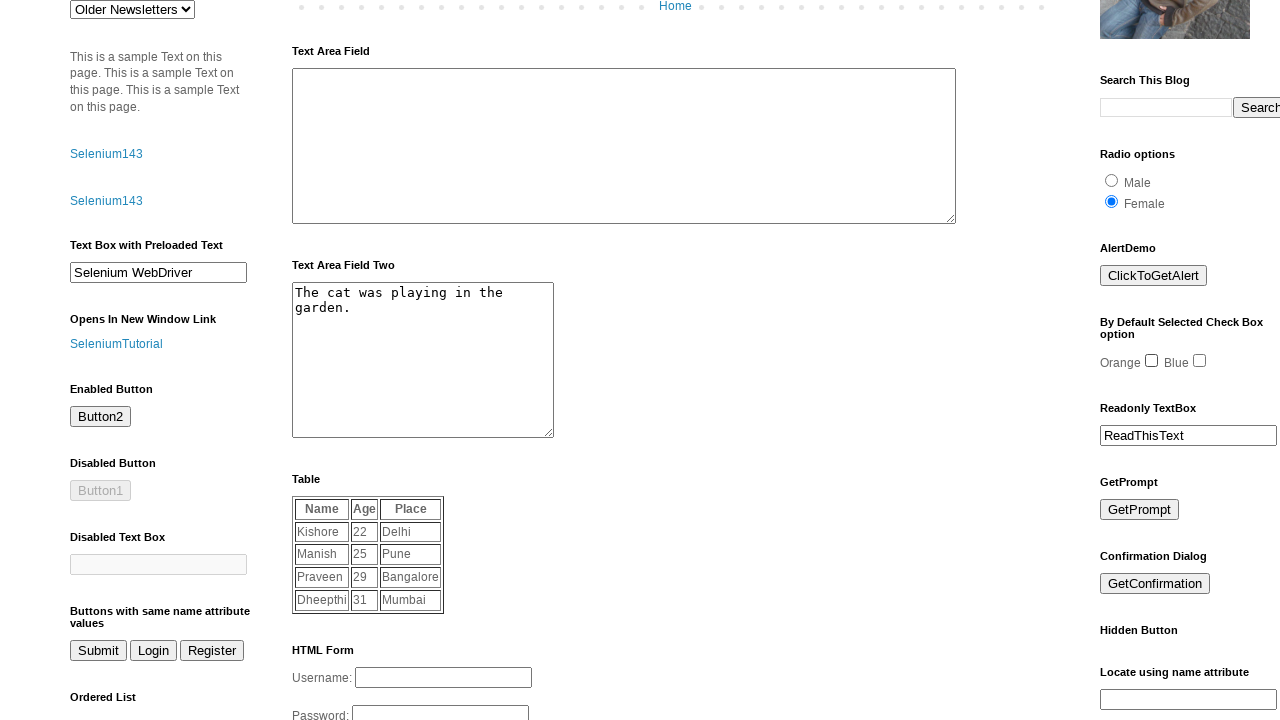